Navigates to Selenium downloads page and uses keyboard shortcuts to open print dialog (Ctrl+P), then cancels it using Tab and Enter keys

Starting URL: https://www.selenium.dev/downloads/

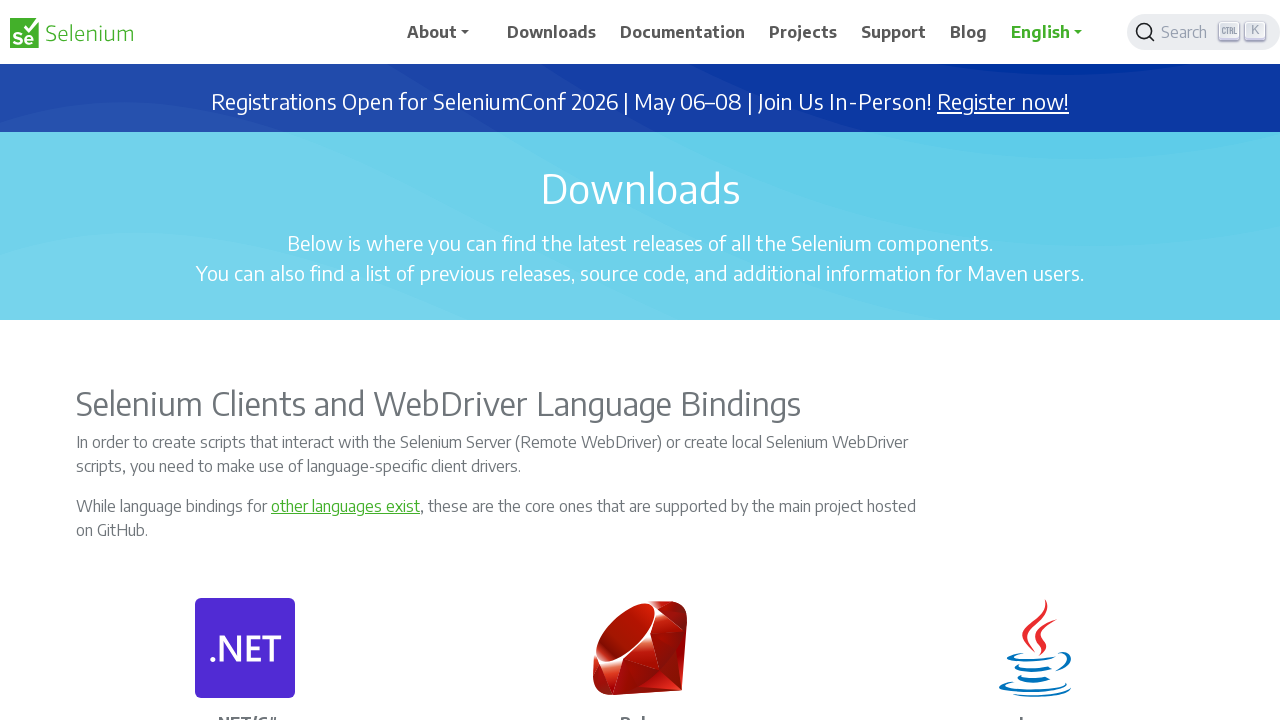

Navigated to Selenium downloads page
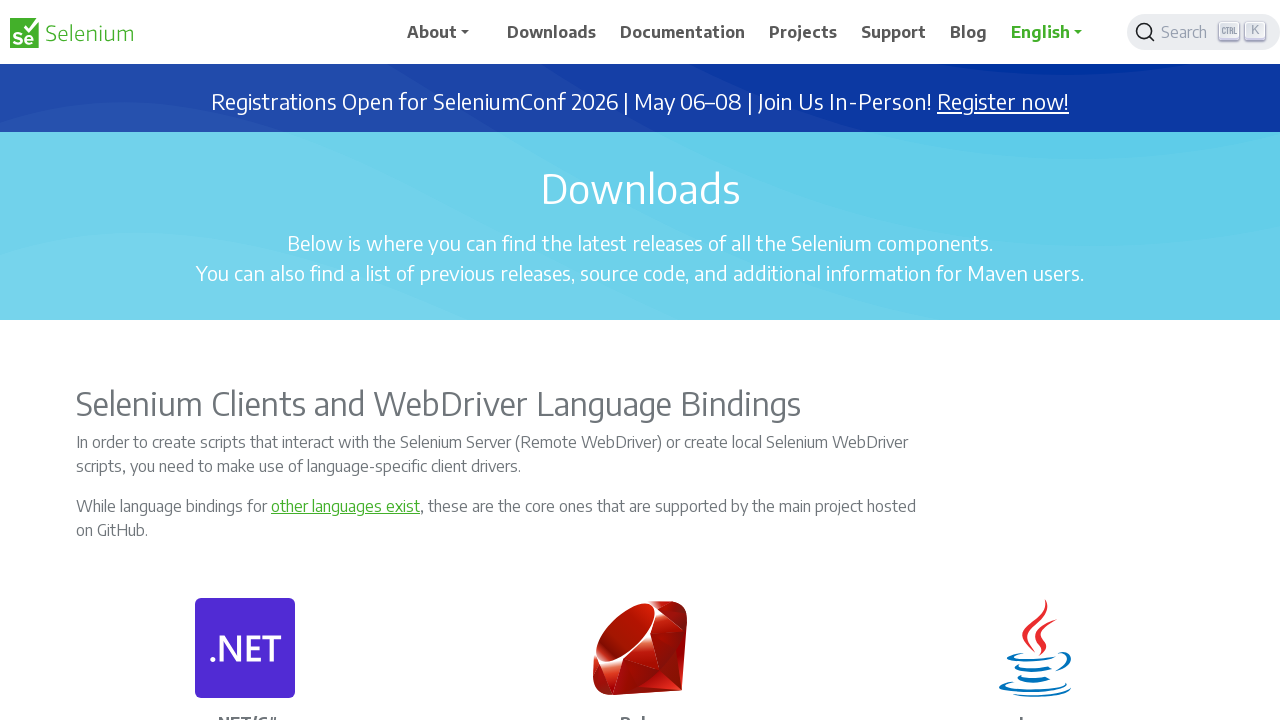

Pressed Ctrl+P to open print dialog
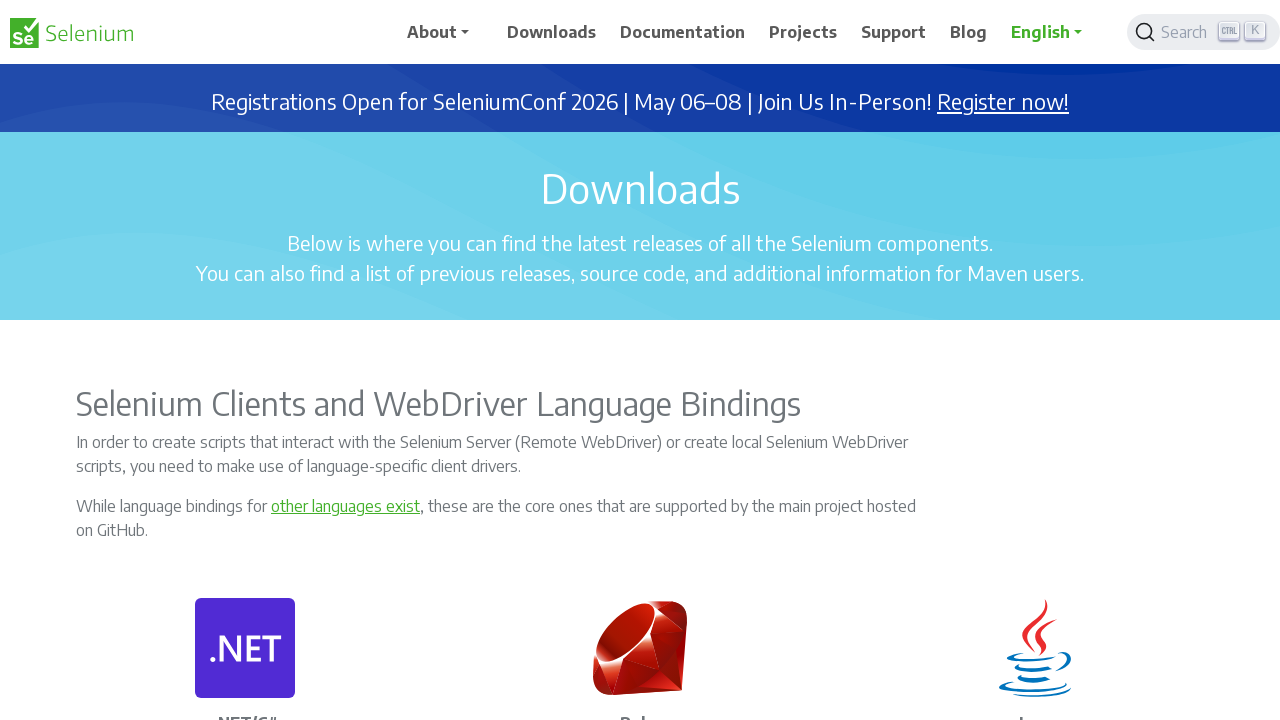

Waited 2 seconds for print dialog to appear
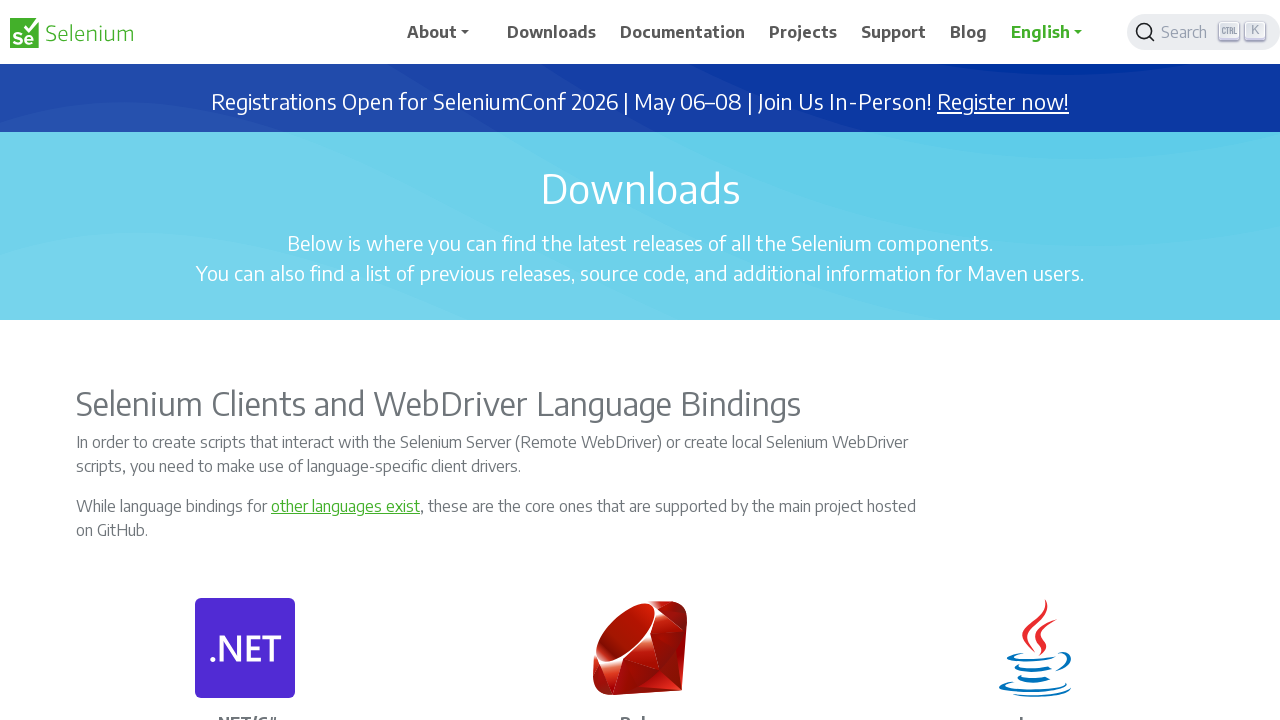

Pressed Tab to switch focus to cancel button
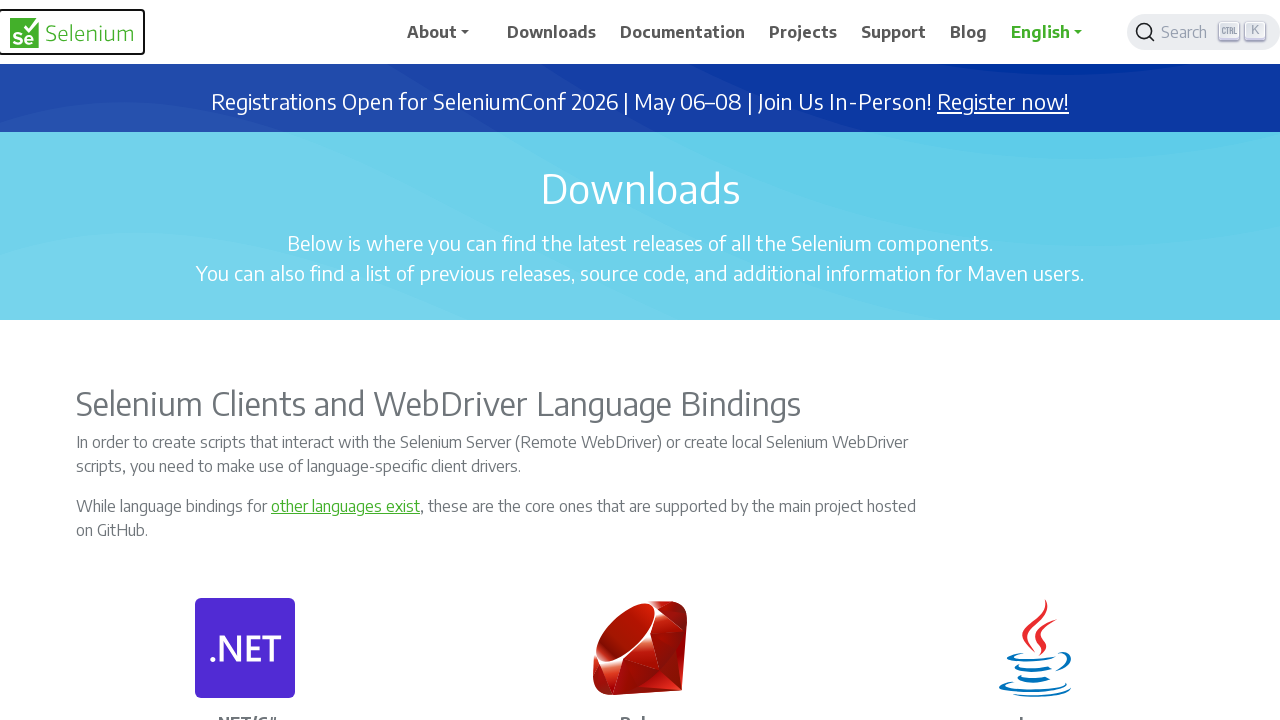

Waited 2 seconds before pressing Enter
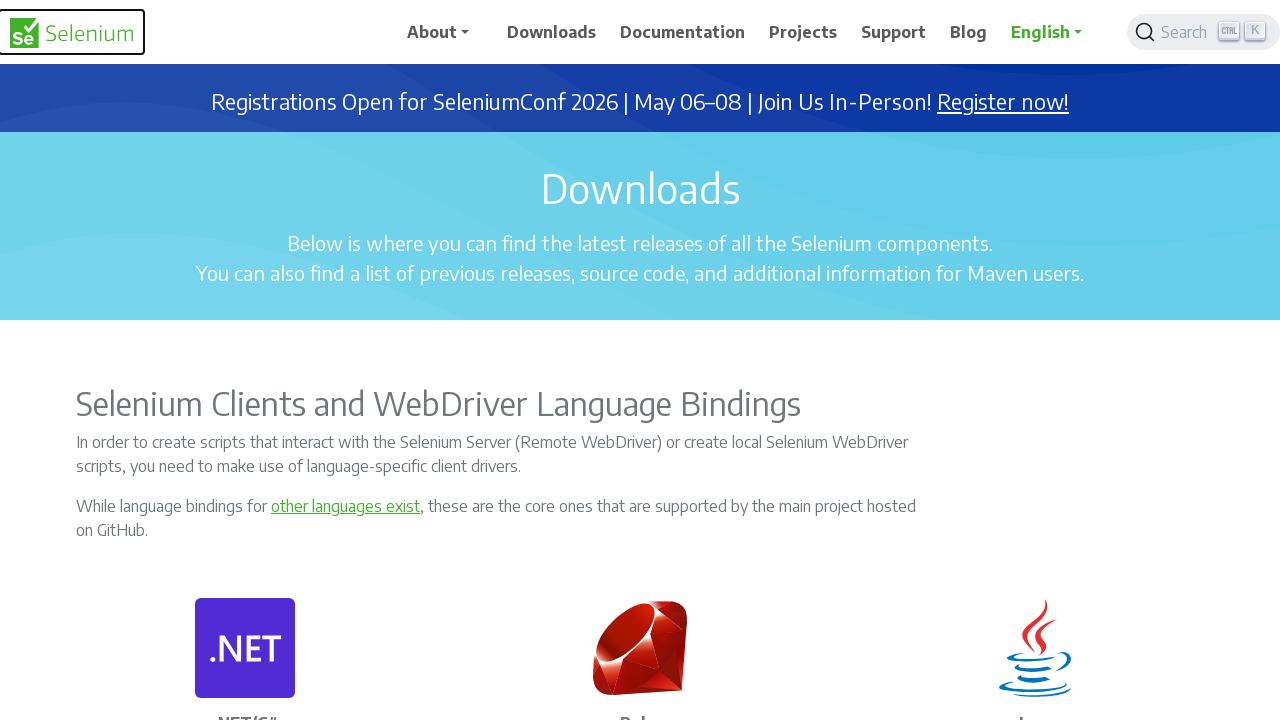

Pressed Enter to cancel the print dialog
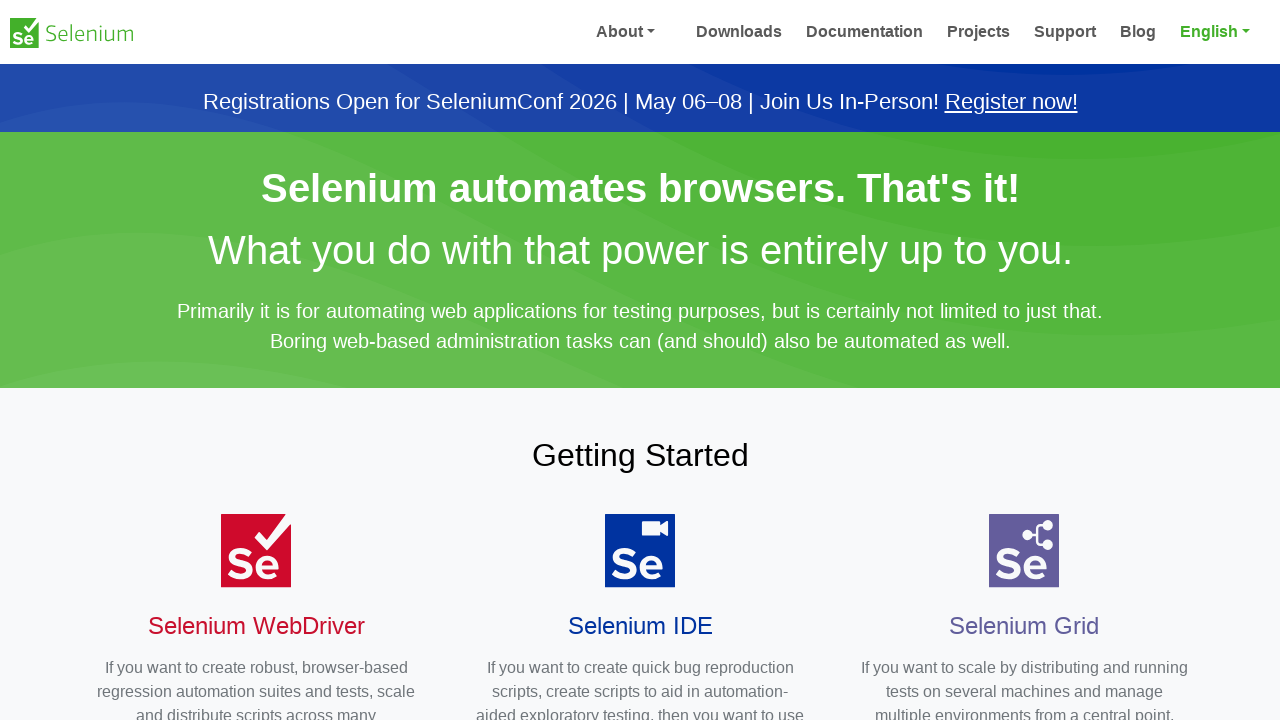

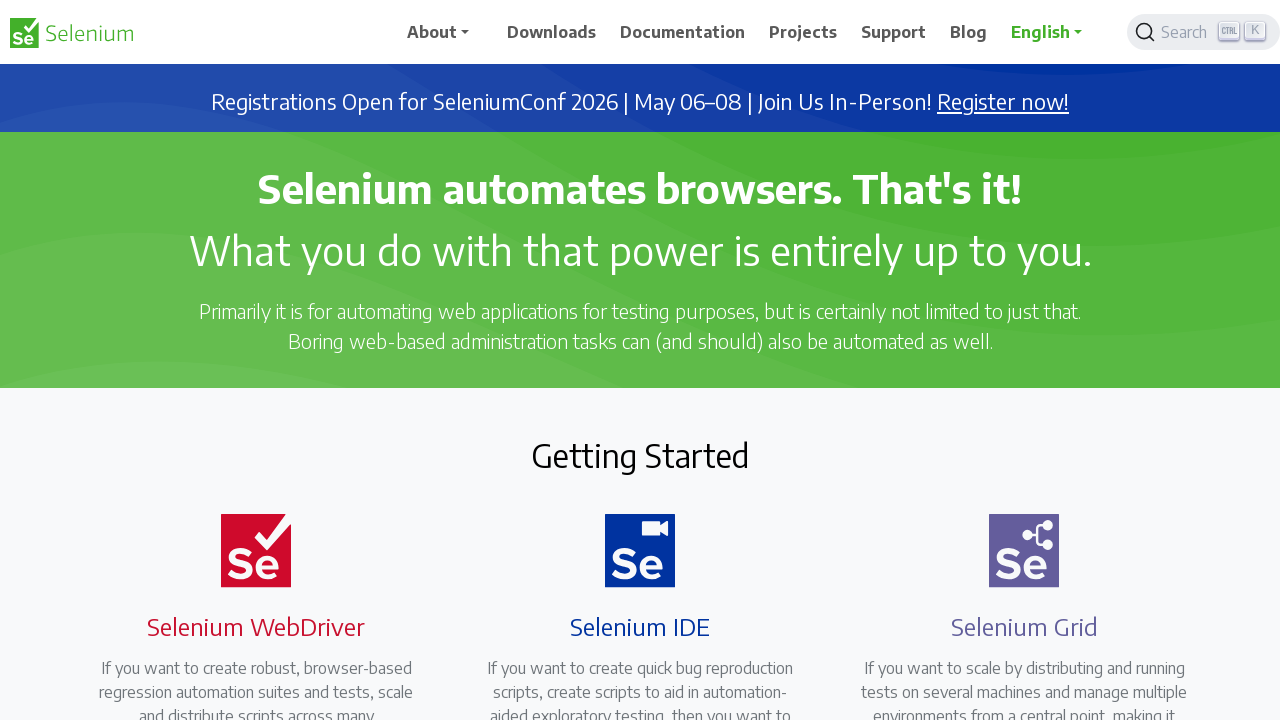